Tests AJAX functionality by clicking an AJAX button and waiting for a success message to appear in a green field

Starting URL: http://uitestingplayground.com/ajax

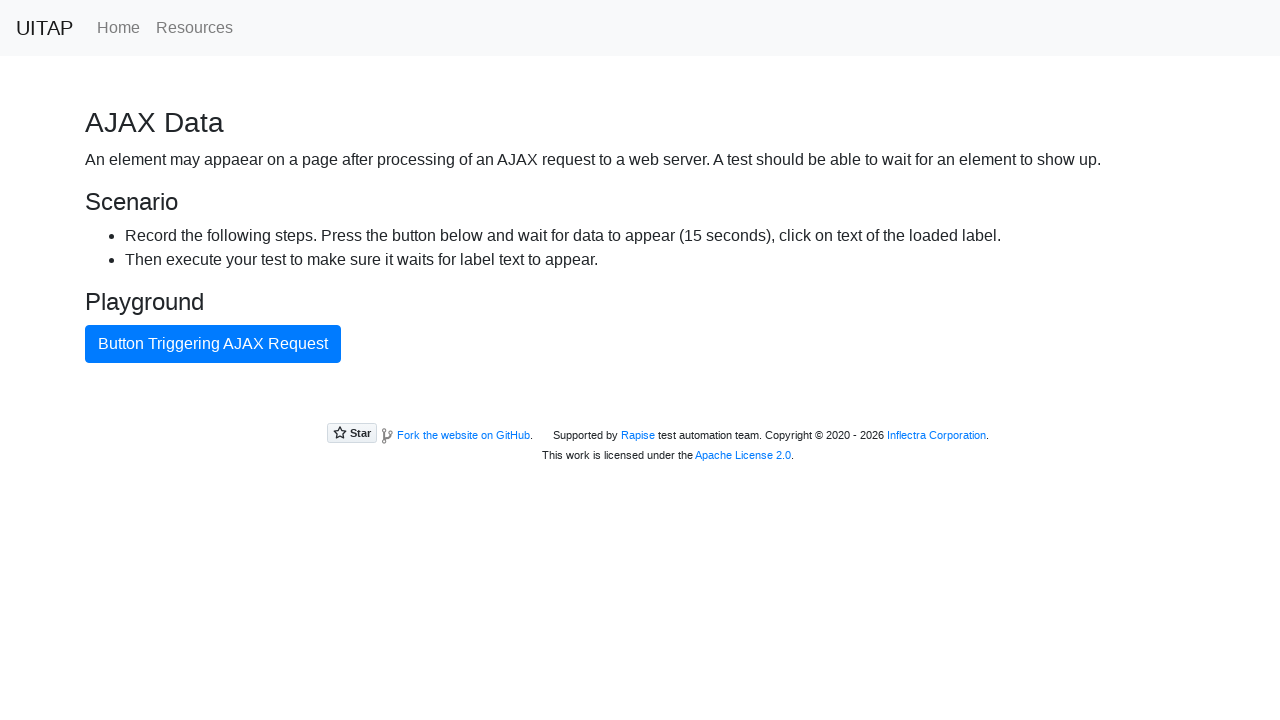

Clicked the AJAX button at (213, 344) on button#ajaxButton
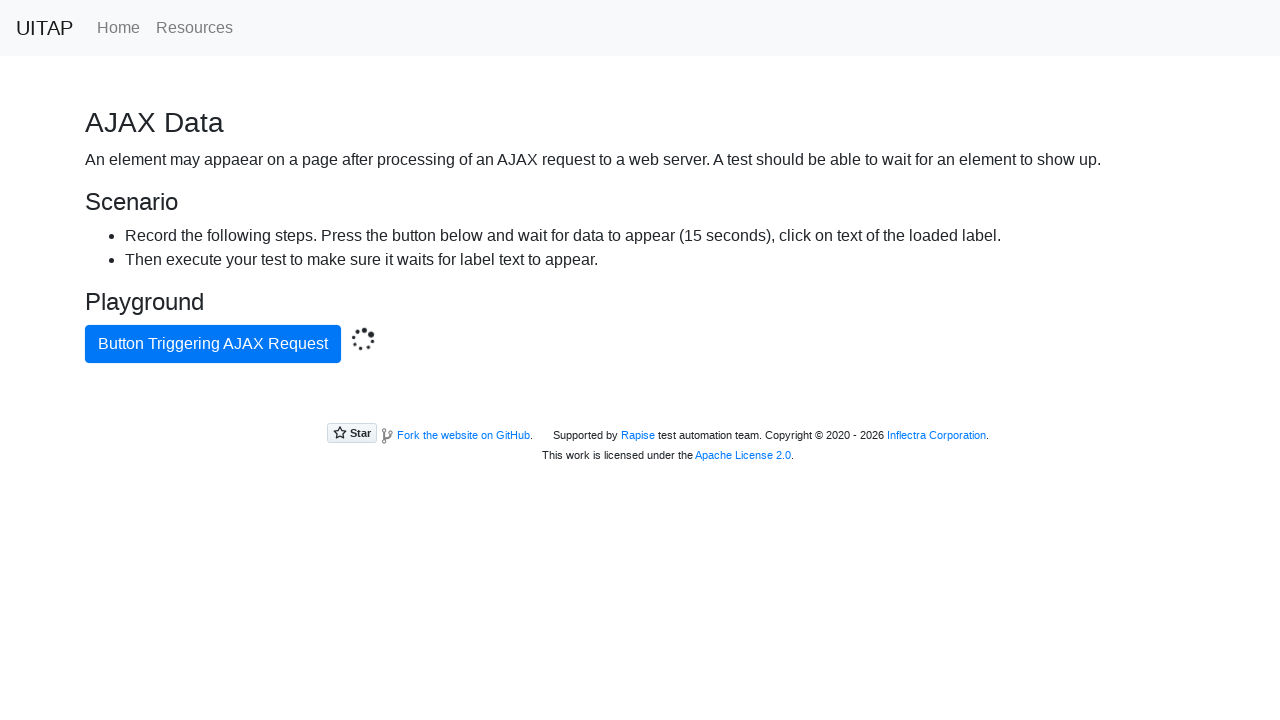

Waited for green success message field to appear
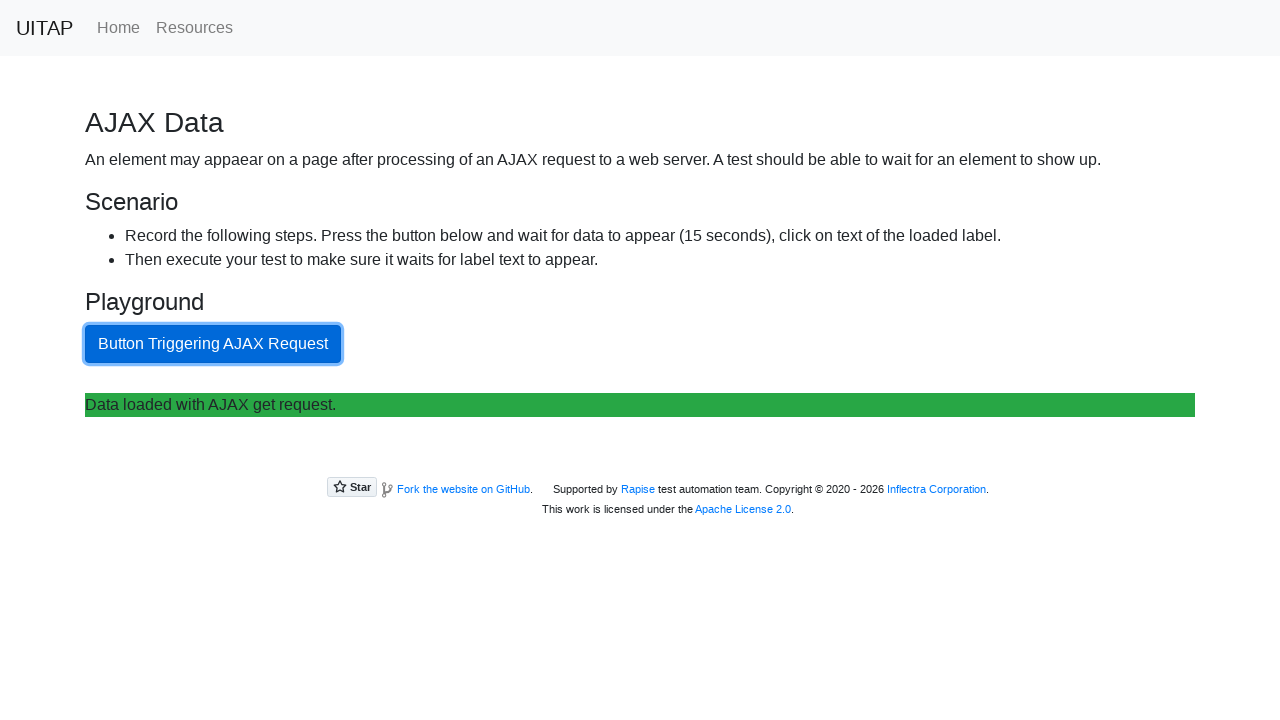

Retrieved success message text: 'Data loaded with AJAX get request.'
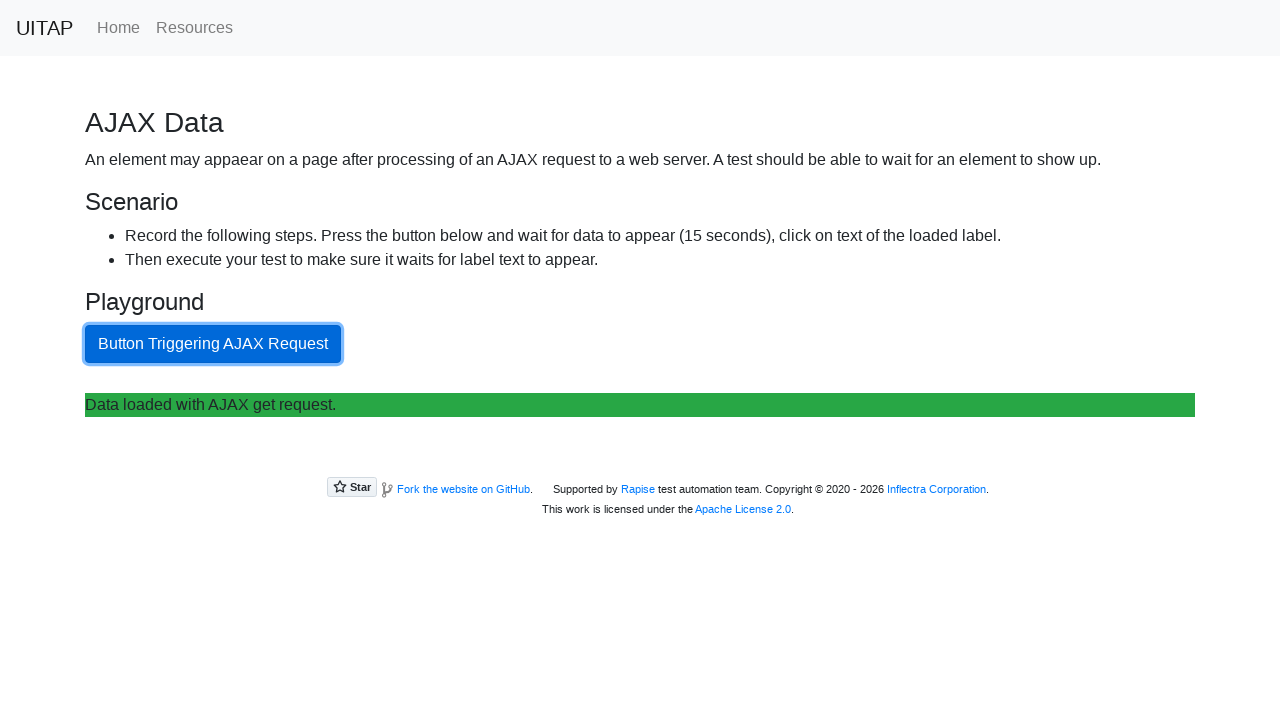

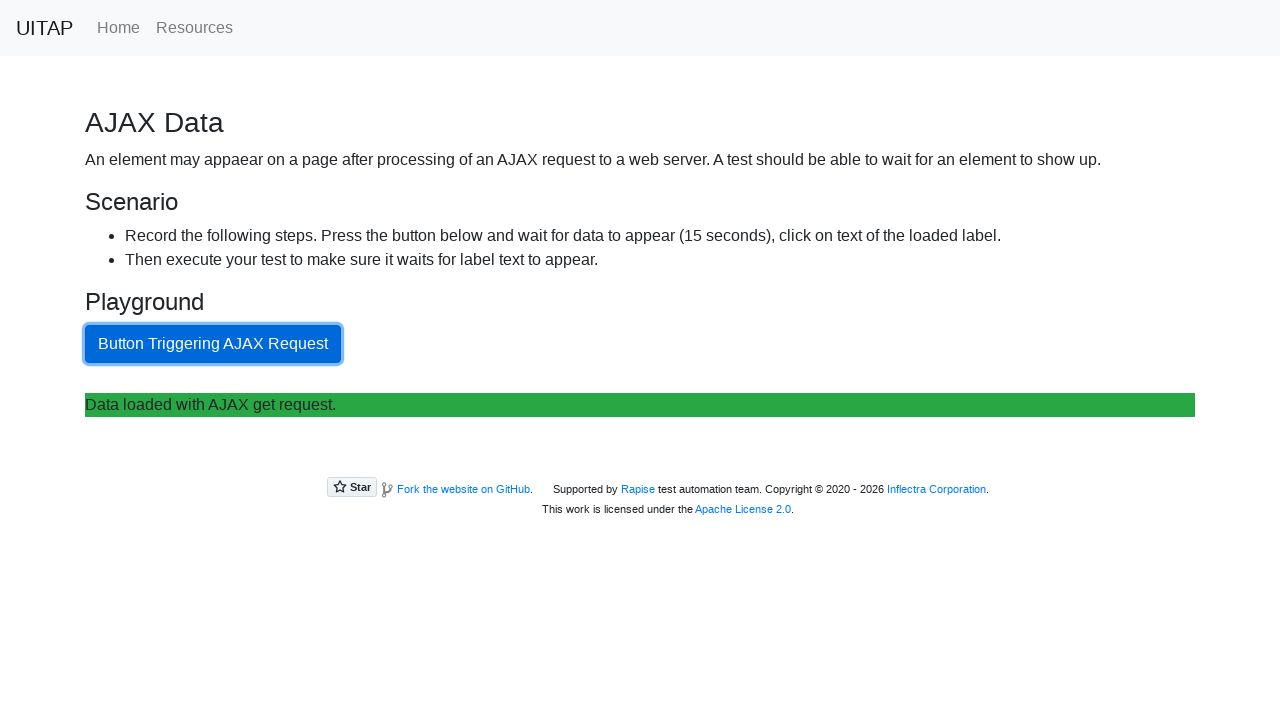